Tests a signup/contact form by filling in first name, last name, and email fields, then clicking the submit button

Starting URL: http://secure-retreat-92358.herokuapp.com/

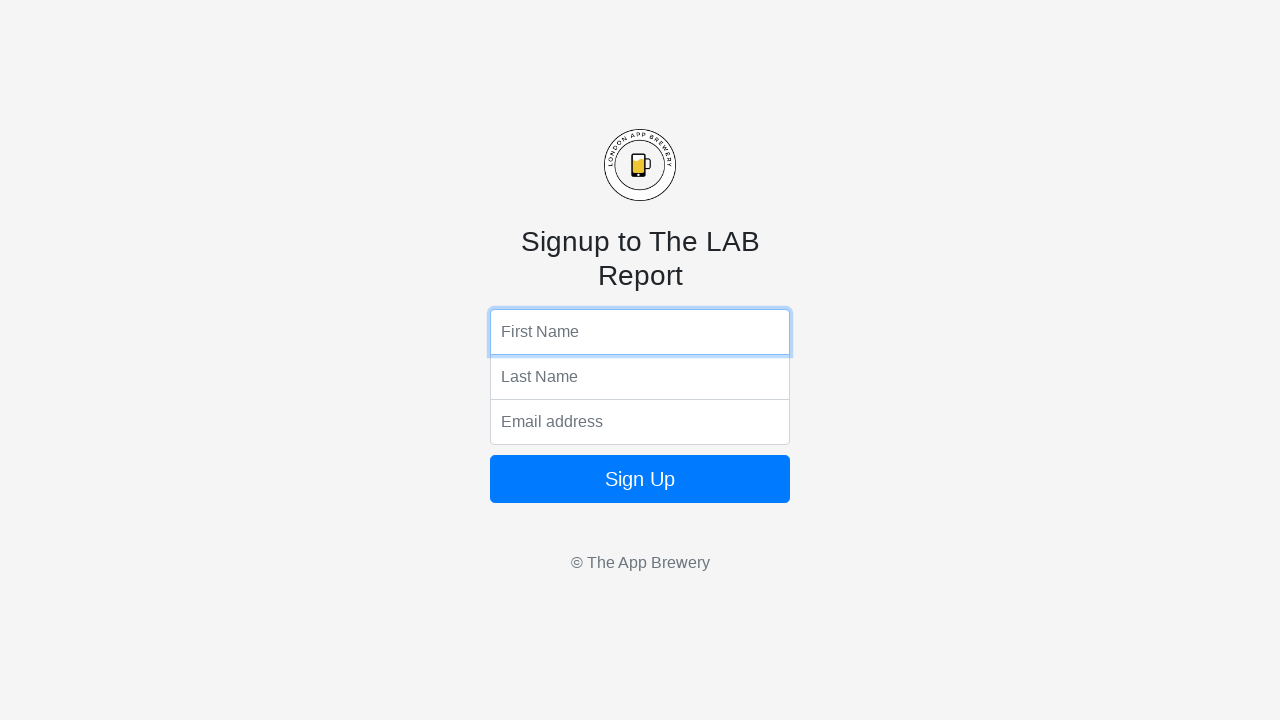

Filled first name field with 'Michael' on input[name='fName']
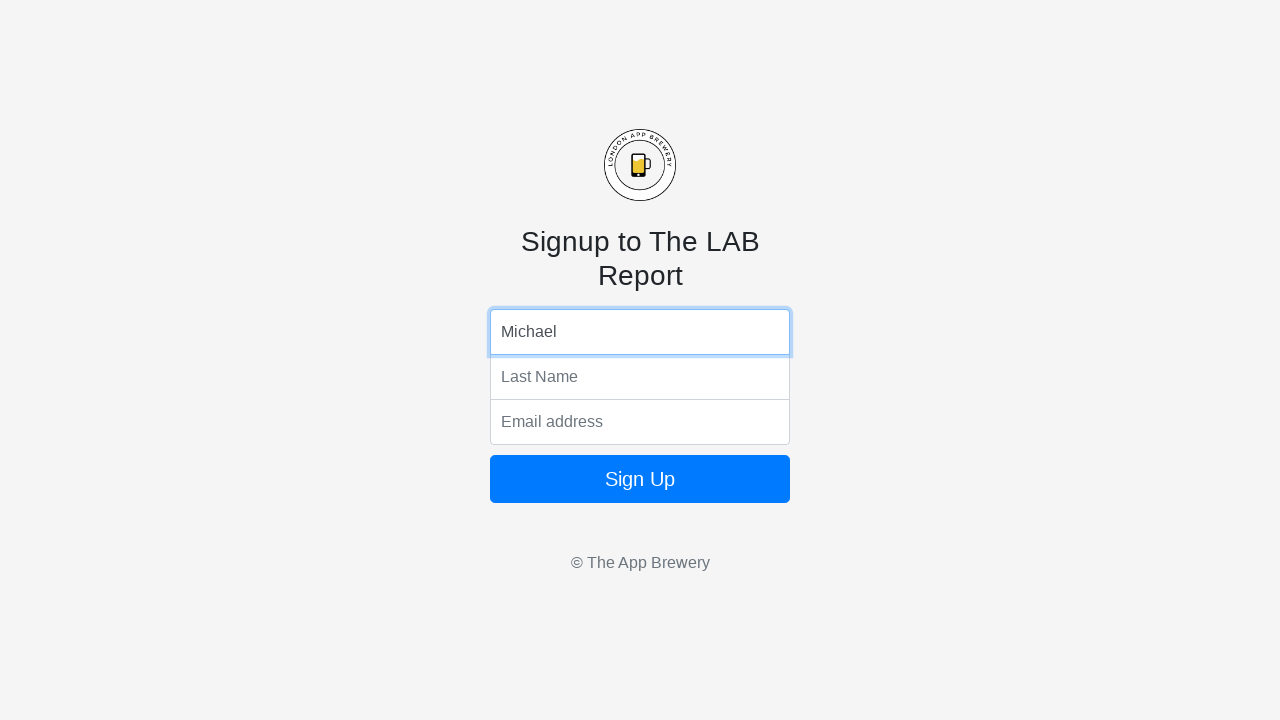

Filled last name field with 'Mavely' on input[name='lName']
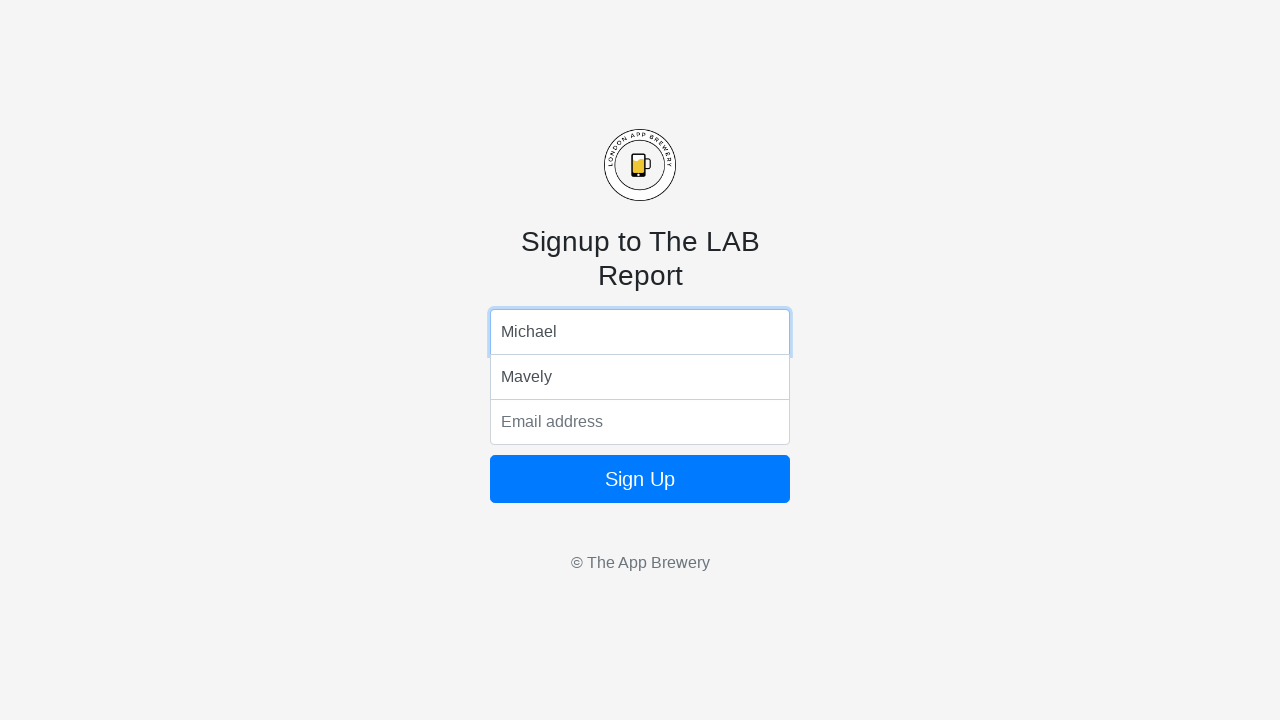

Filled email field with 'm@mail.com' on input[name='email']
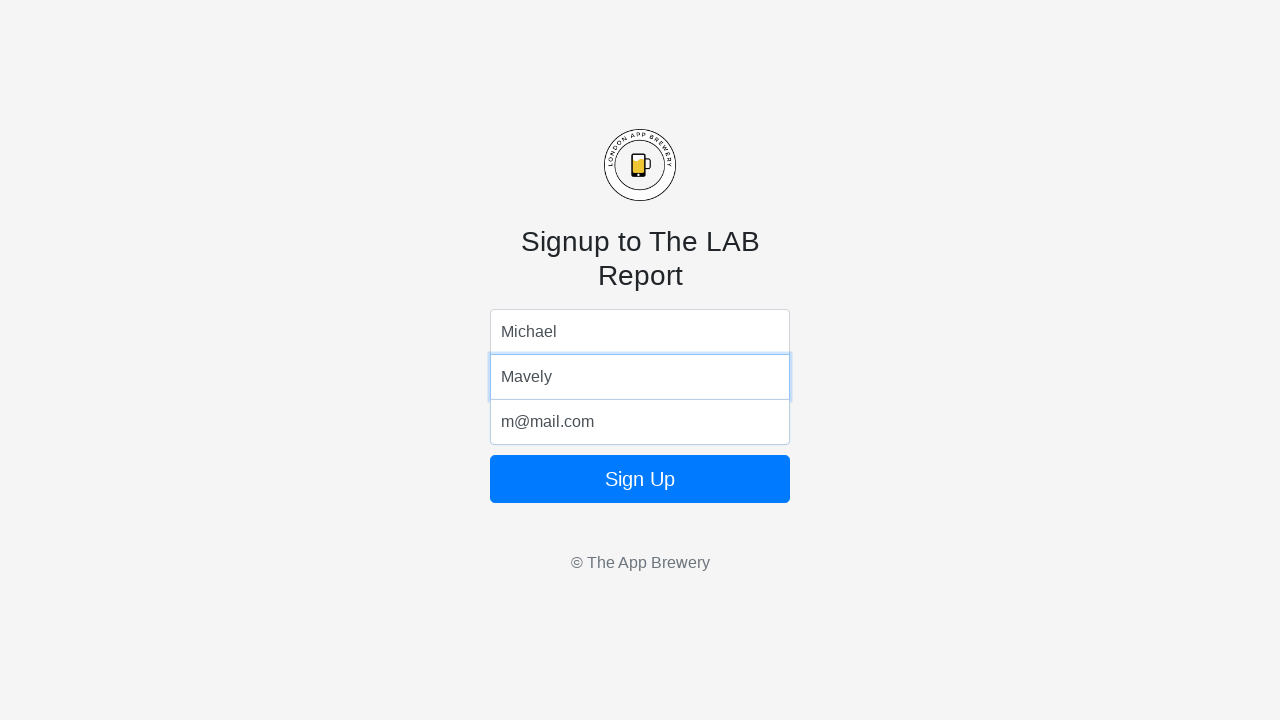

Clicked submit button to submit form at (640, 479) on .btn
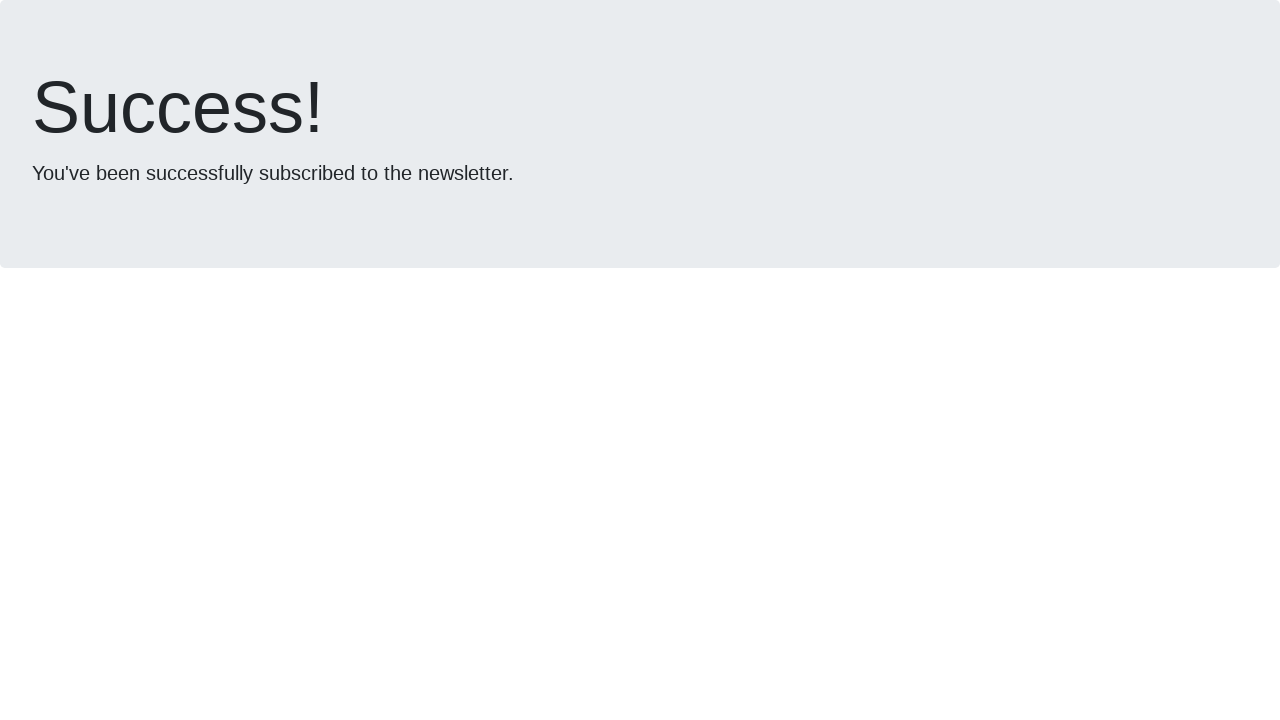

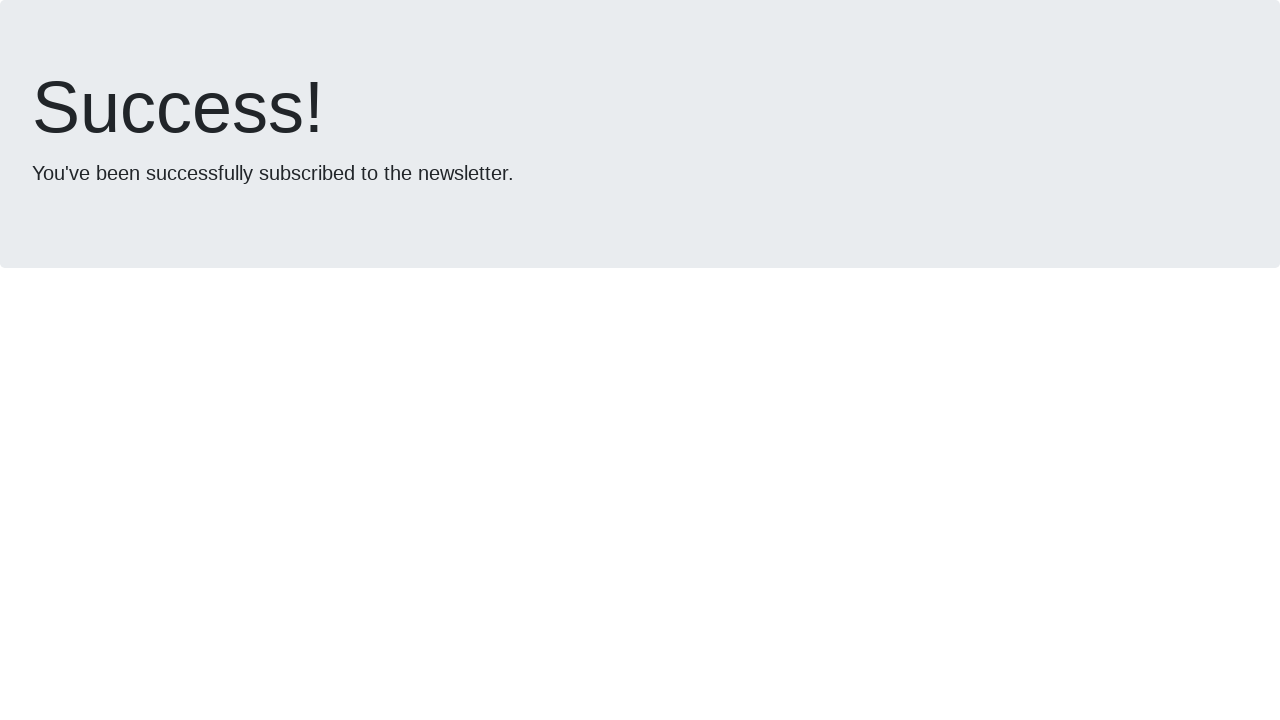